Navigates to DemoBlaze homepage and clicks on the Samsung Galaxy S6 product link to view product details

Starting URL: https://www.demoblaze.com/index.html

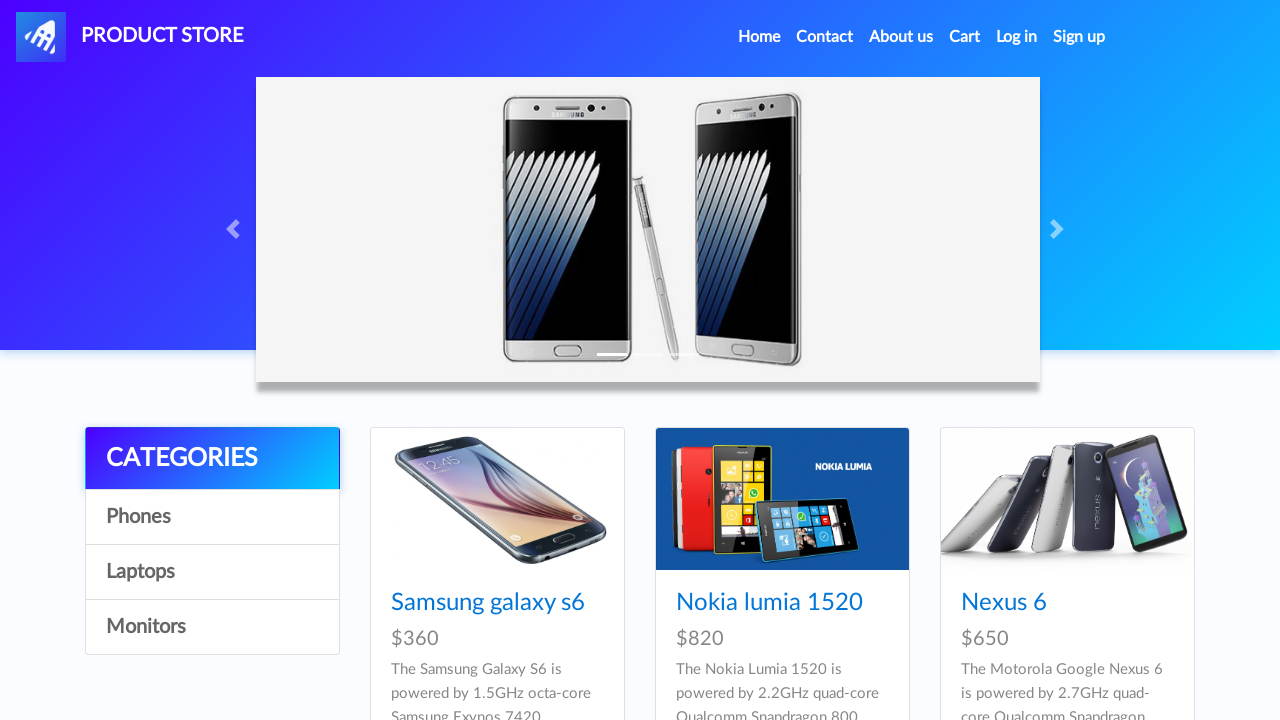

Samsung Galaxy S6 product link appeared on page
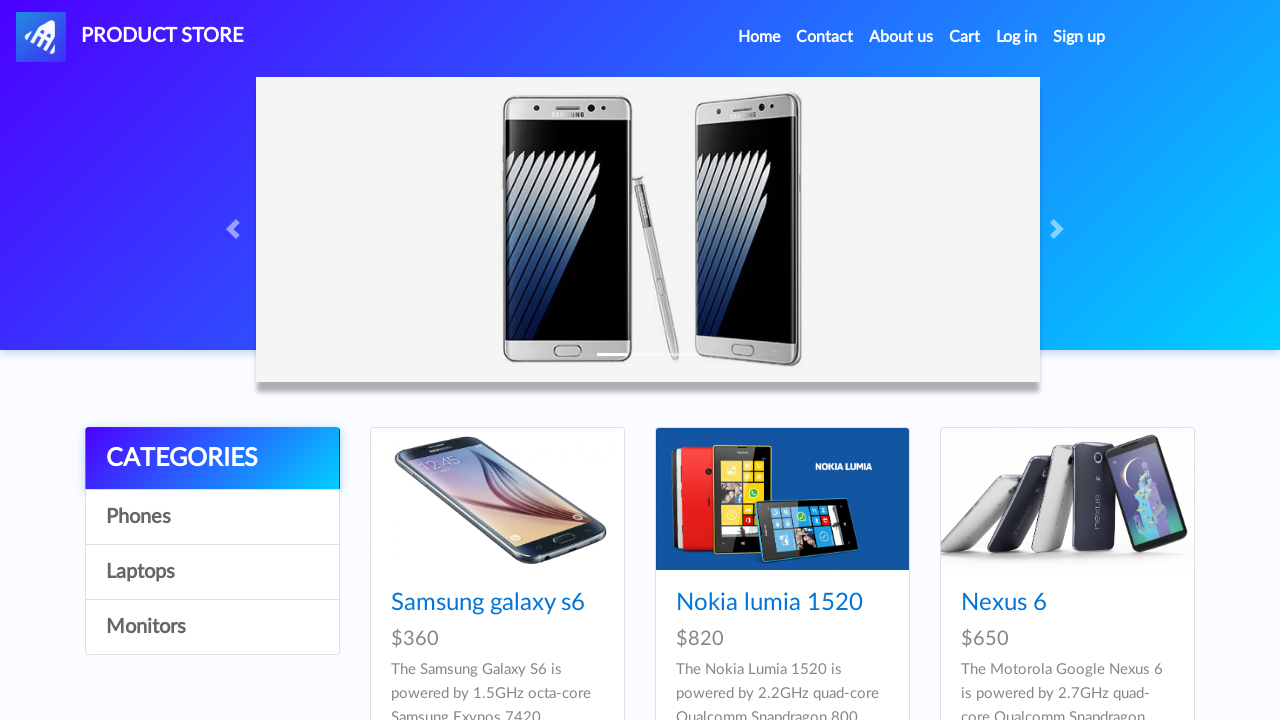

Clicked on Samsung Galaxy S6 product link at (488, 603) on text=Samsung galaxy s6
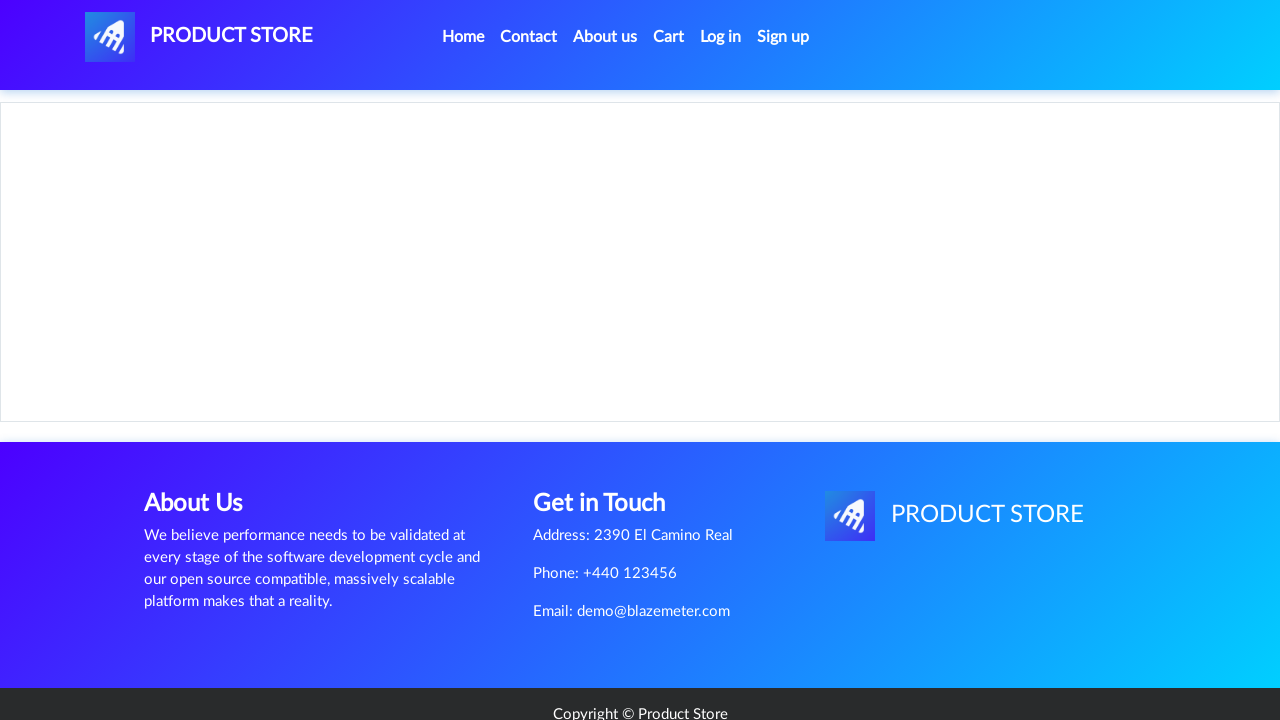

Product page loaded successfully
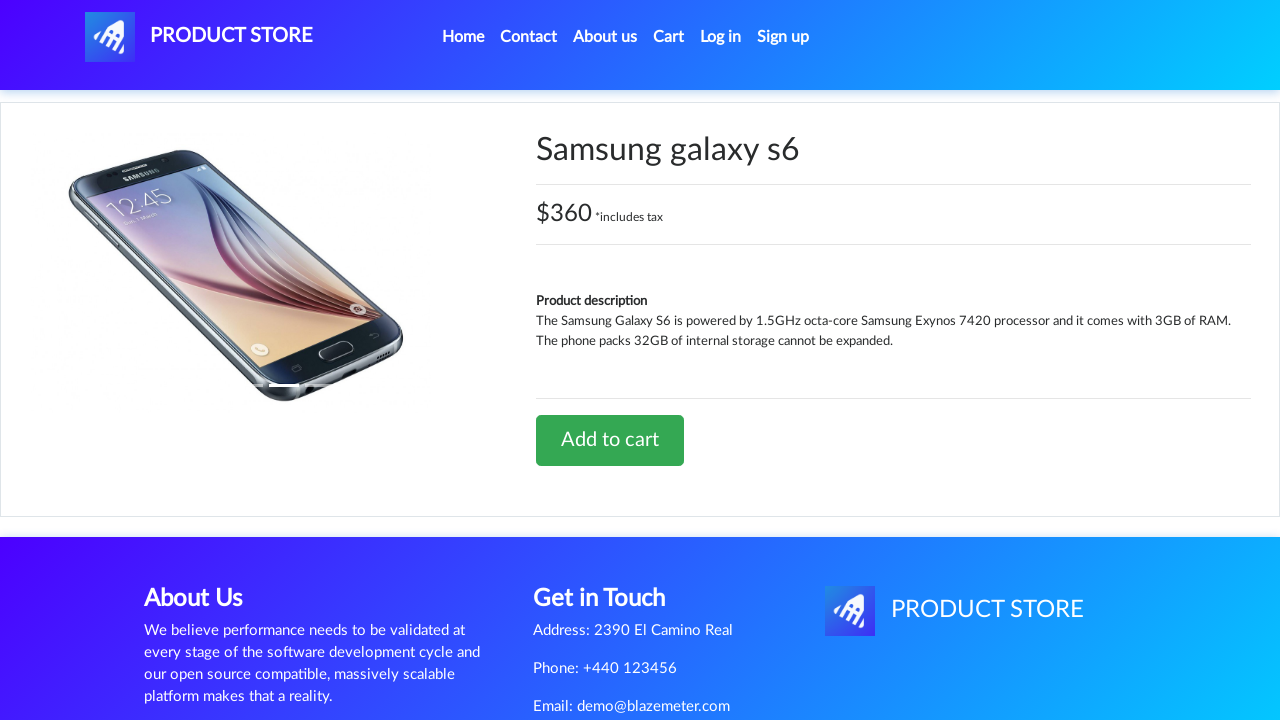

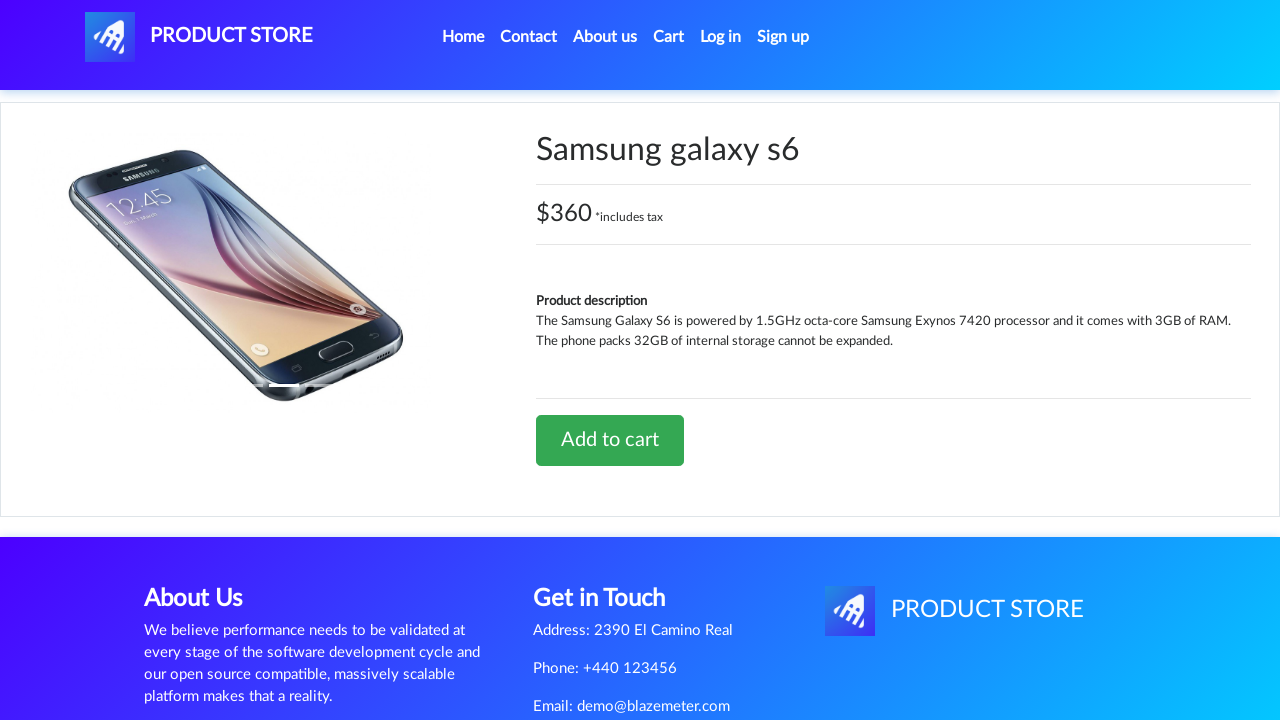